Tests JavaScript alert handling by clicking a button that triggers an alert, accepting it, and verifying the result message

Starting URL: https://testcenter.techproeducation.com/index.php?page=javascript-alerts

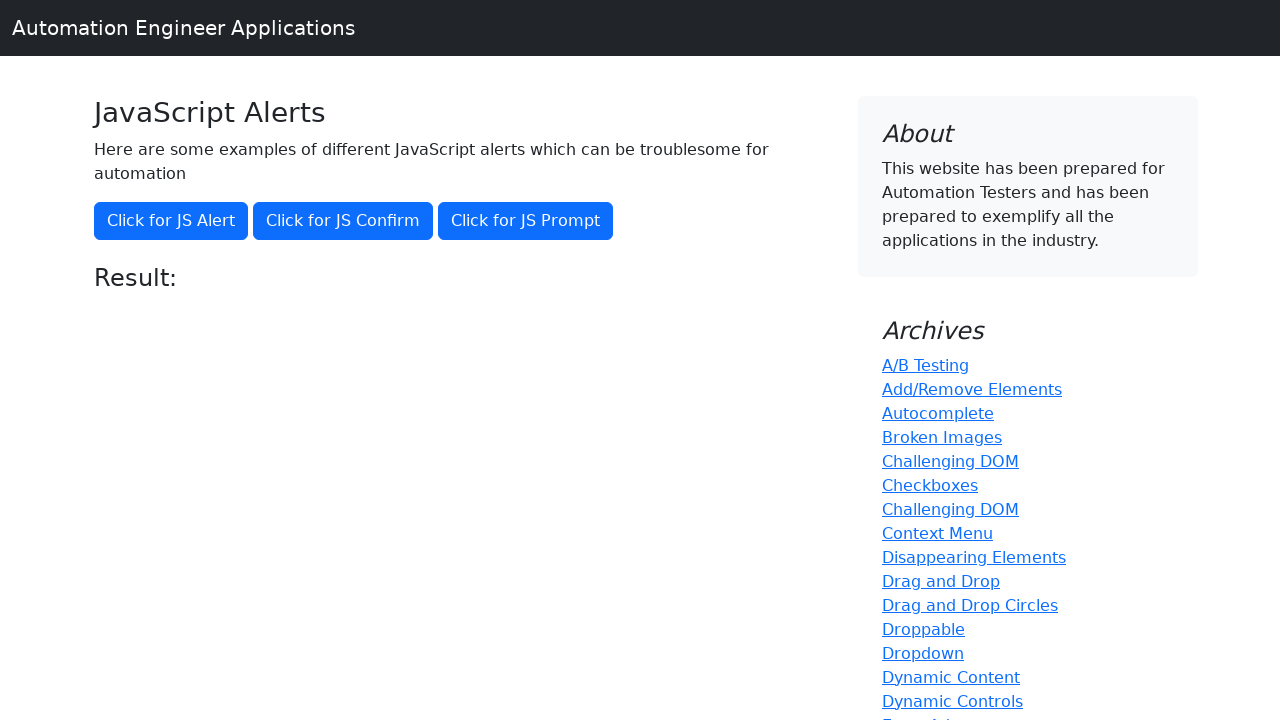

Navigated to JavaScript alerts test page
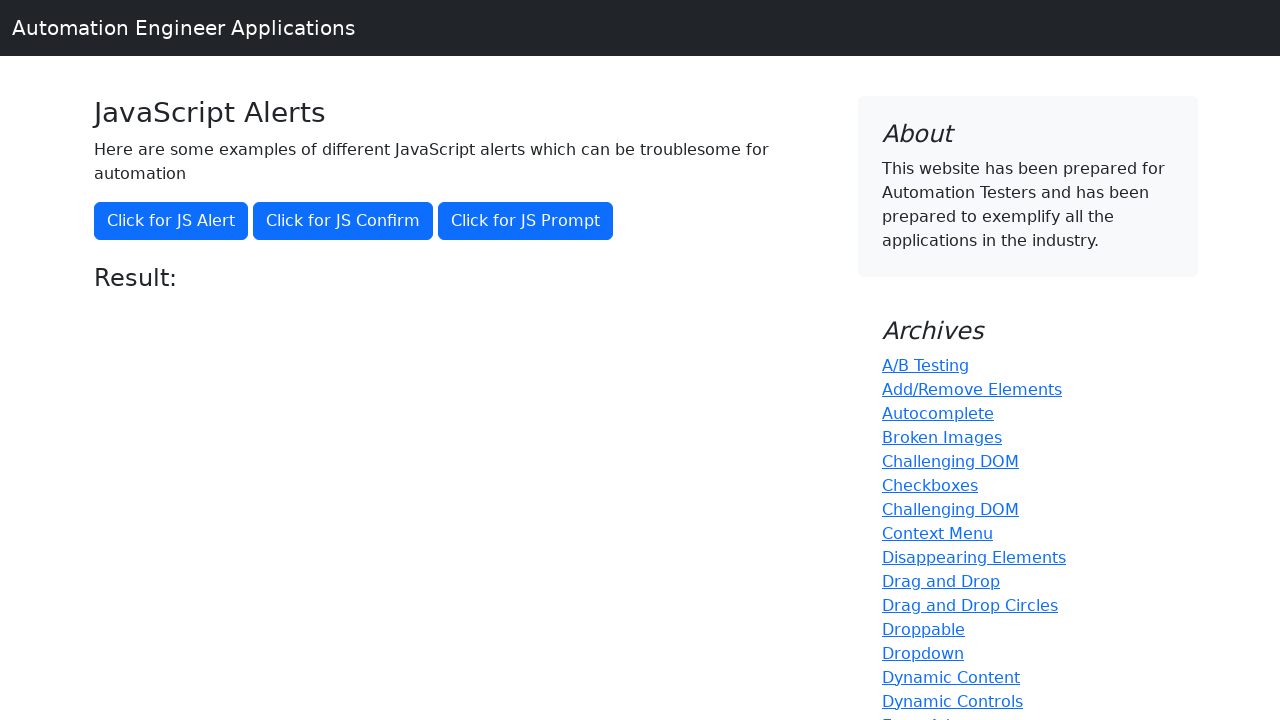

Clicked button to trigger JavaScript alert at (171, 221) on xpath=//button[@onclick='jsAlert()']
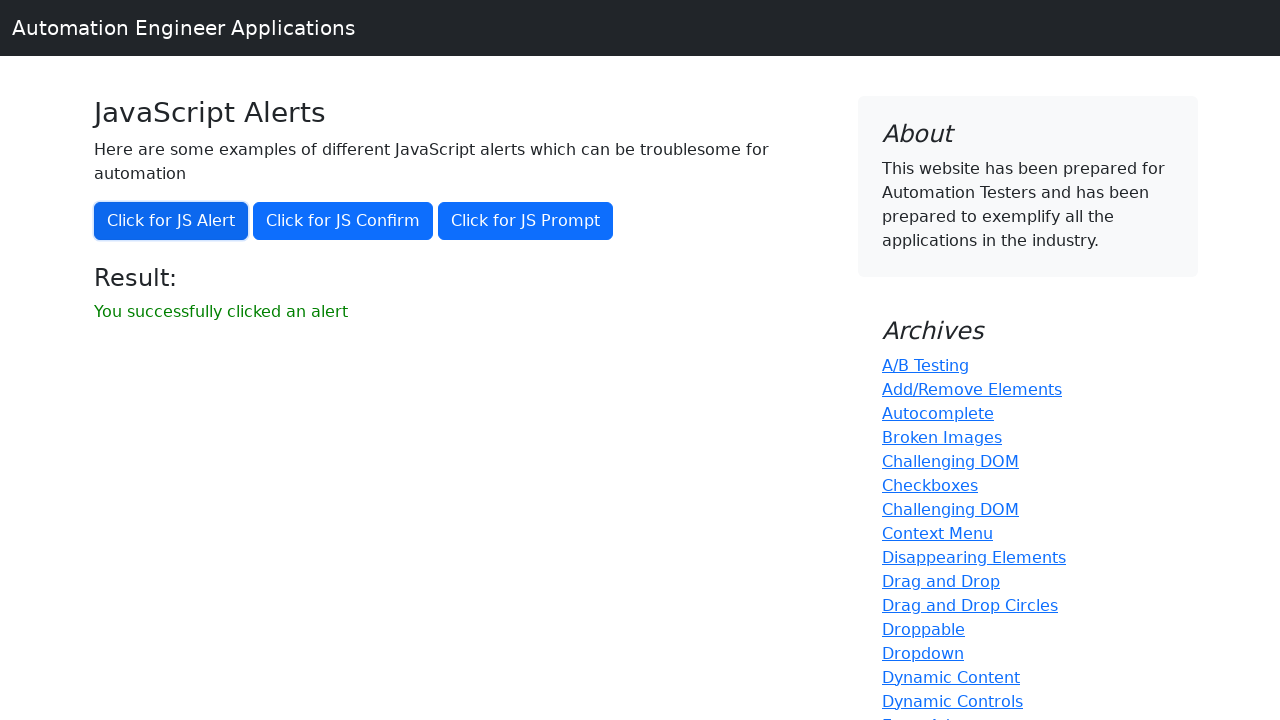

Set up dialog handler to accept alerts
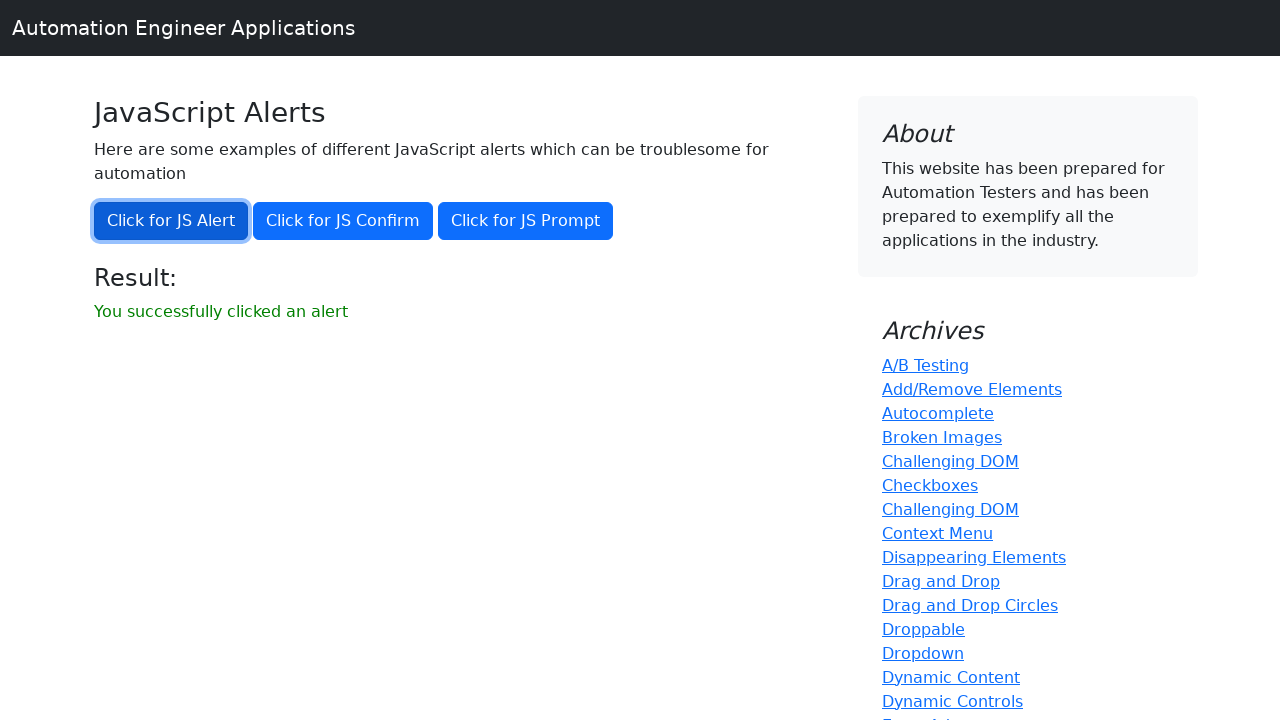

Result message element loaded
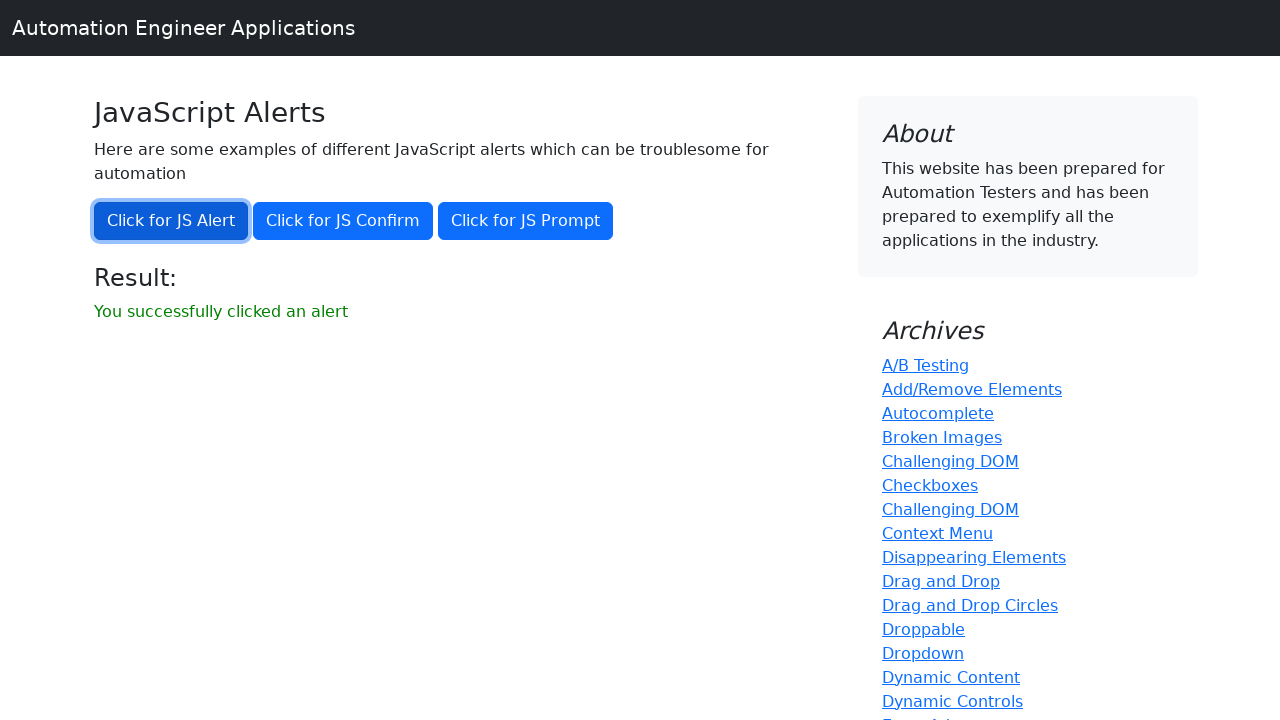

Retrieved result text: 'You successfully clicked an alert'
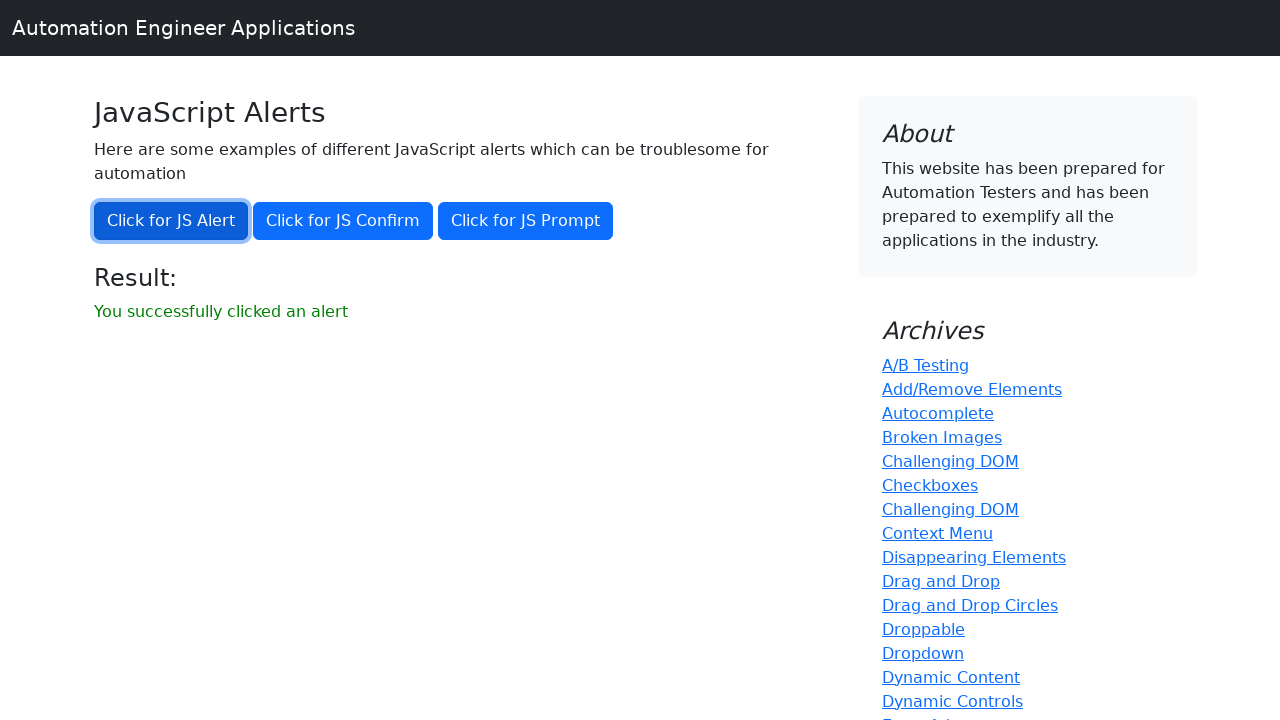

Verified result message matches expected text
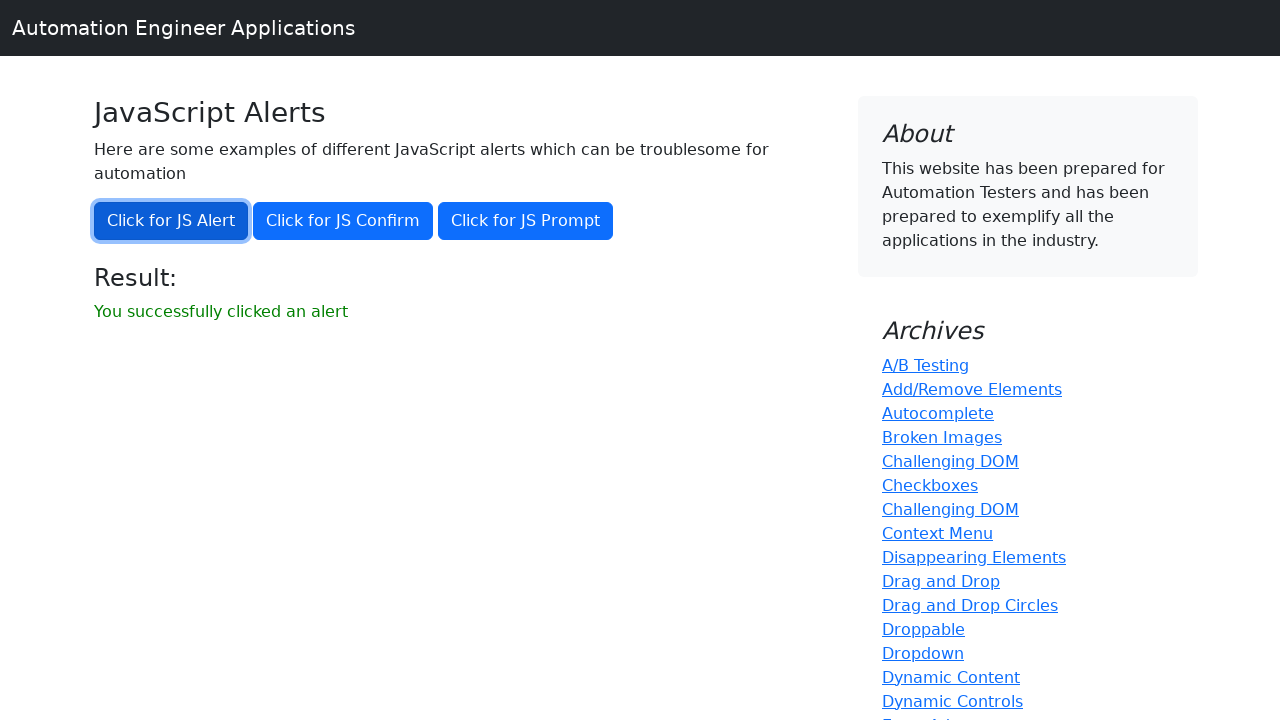

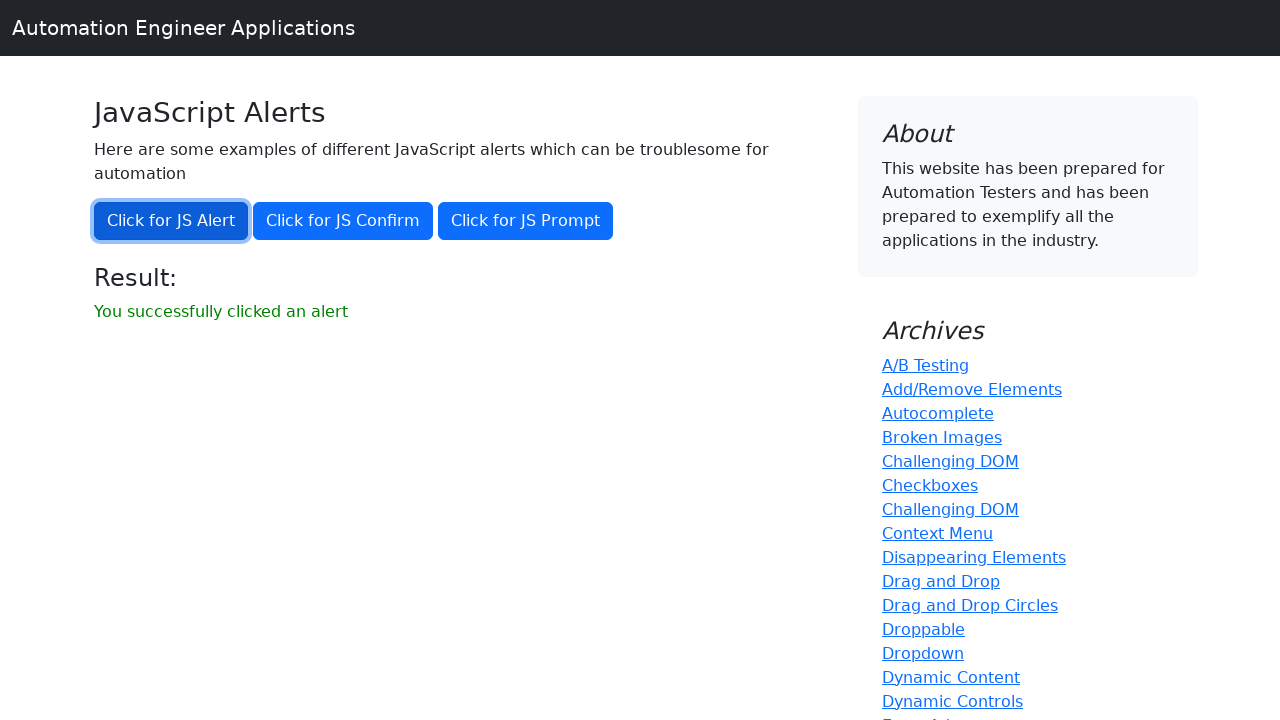